Tests slider interaction on jQueryUI demo page by switching to iframe and dragging the slider handle from left to right position

Starting URL: https://jqueryui.com/slider/#default

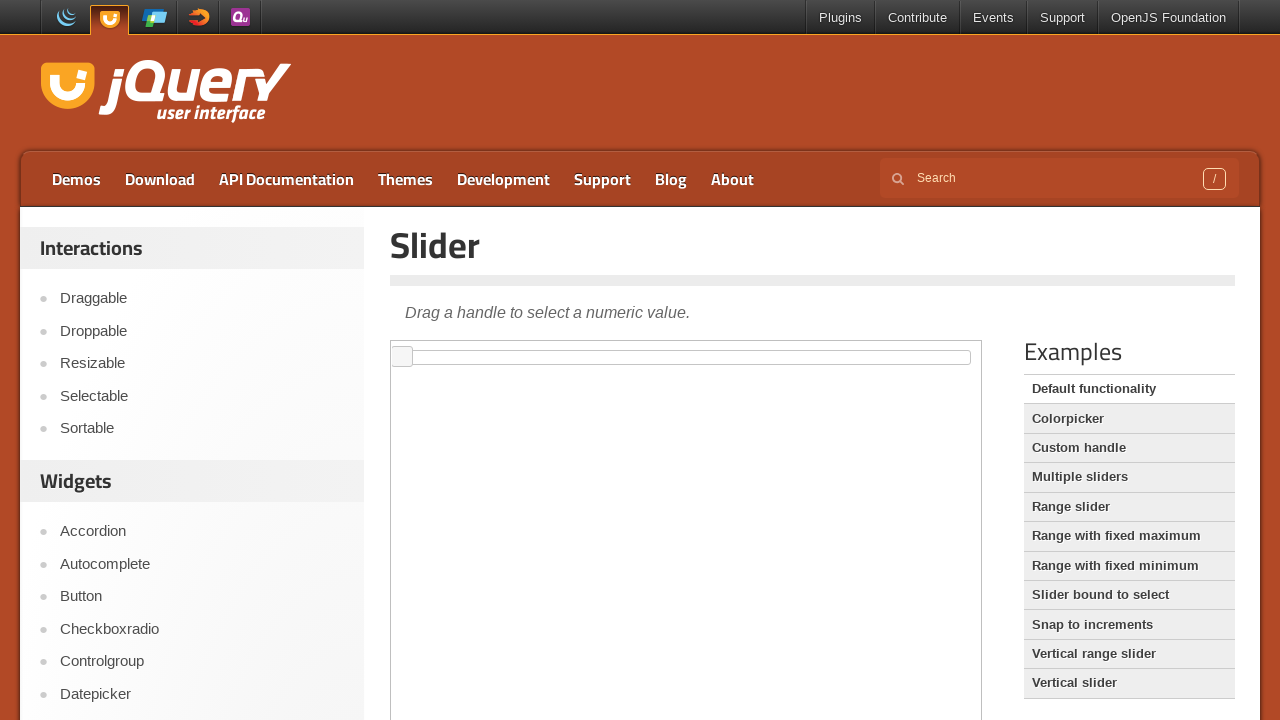

Located the demo iframe on jQueryUI slider page
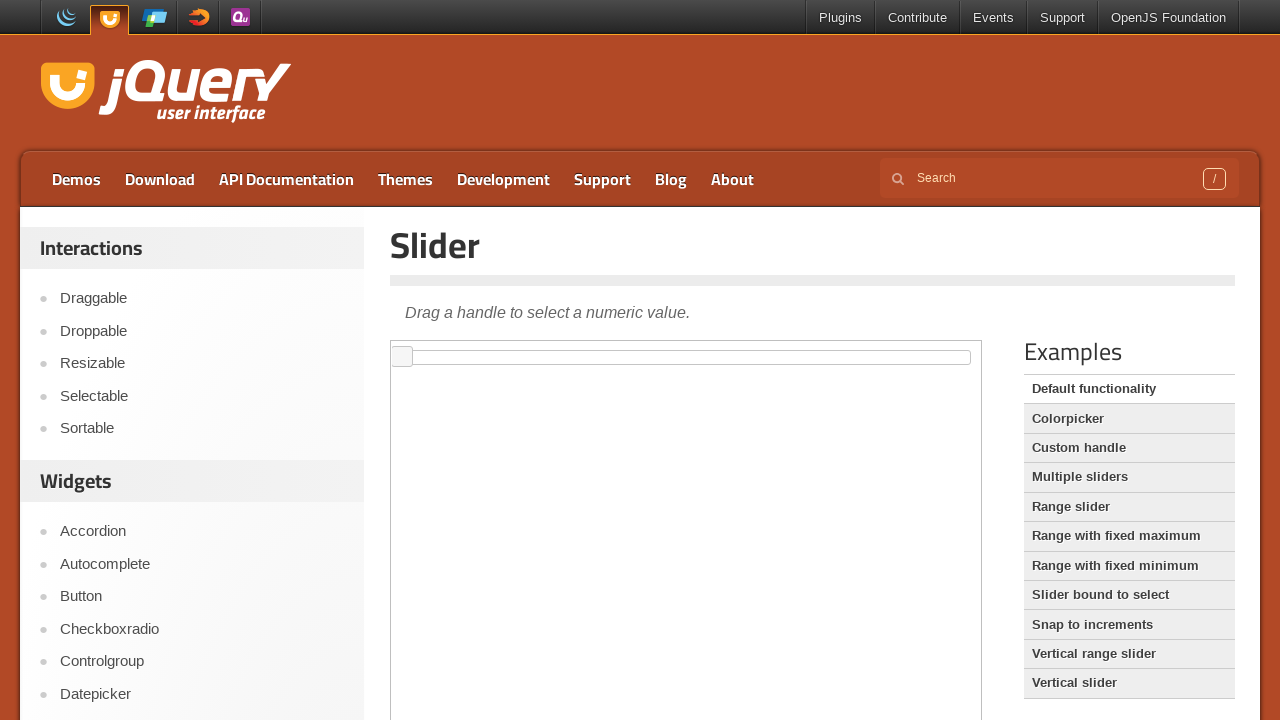

Located the slider handle element
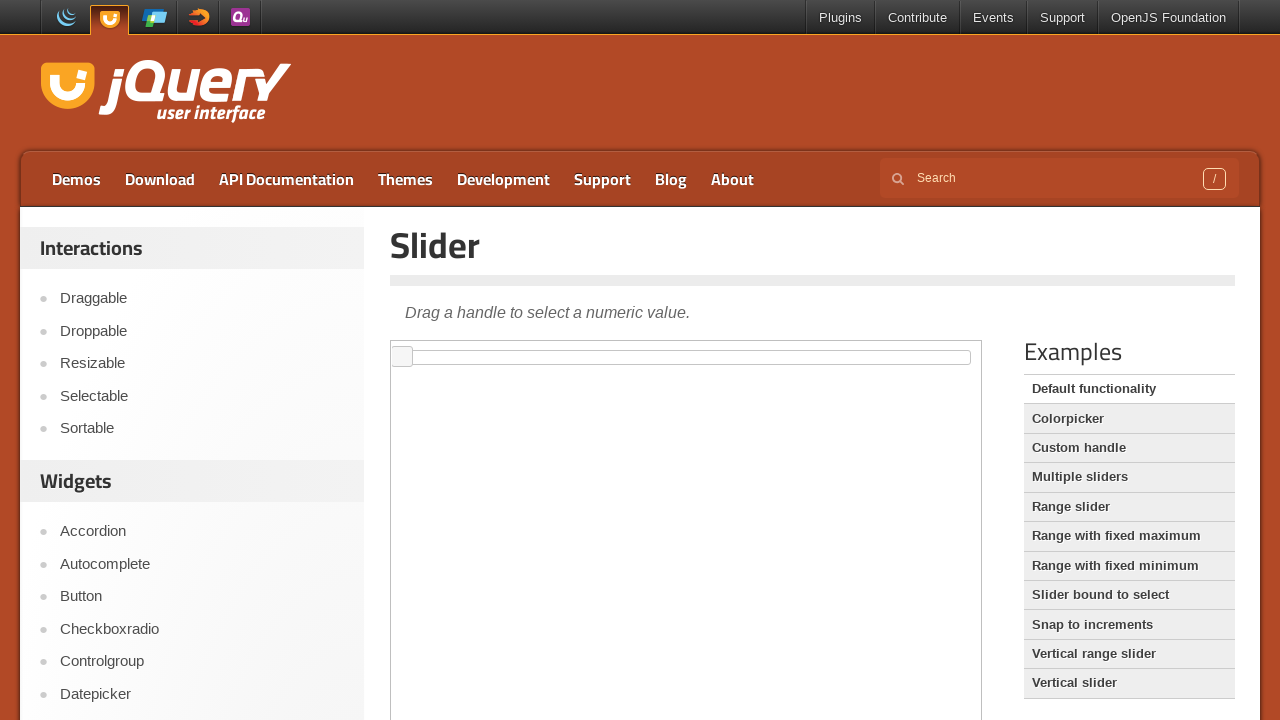

Located the slider track element
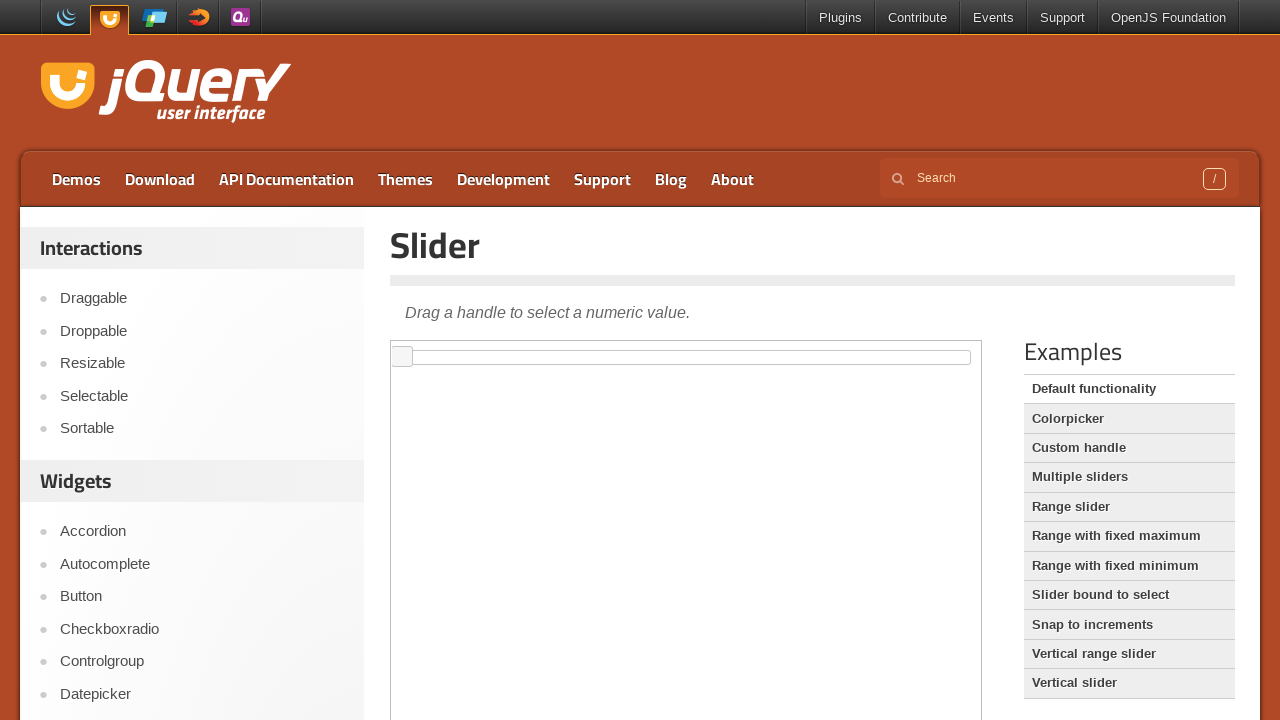

Slider handle is now visible
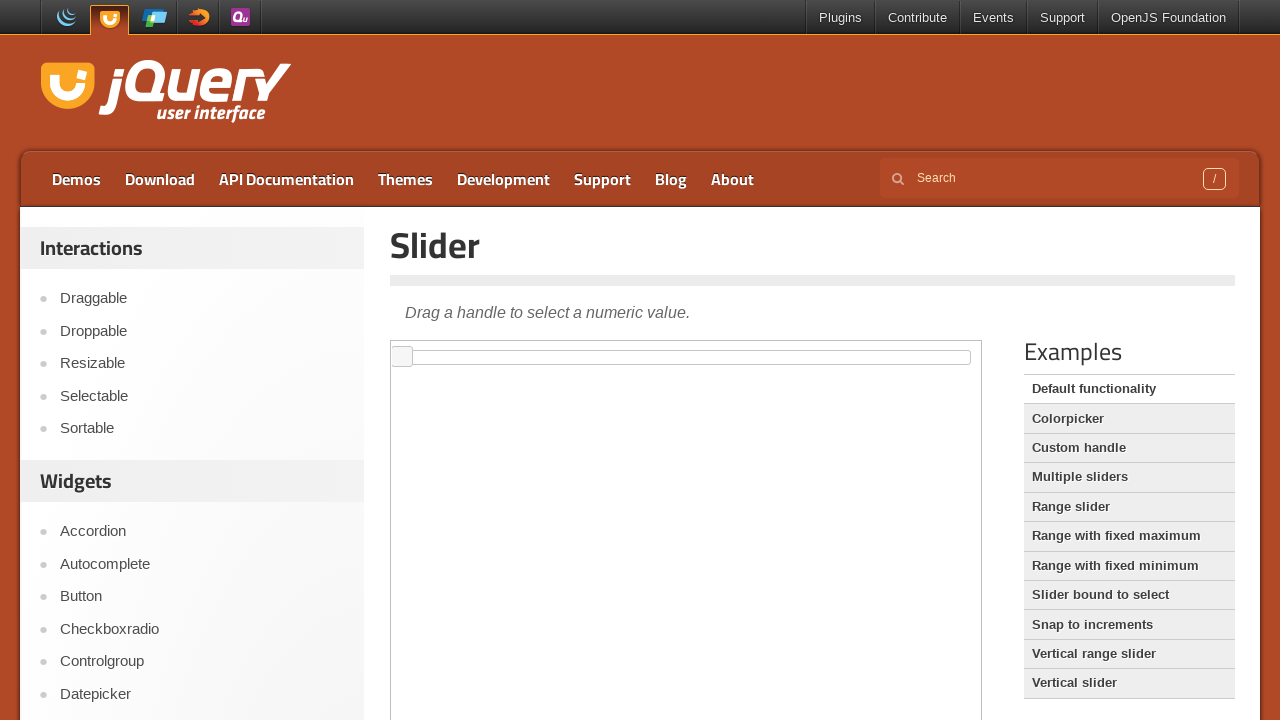

Retrieved slider track bounding box dimensions
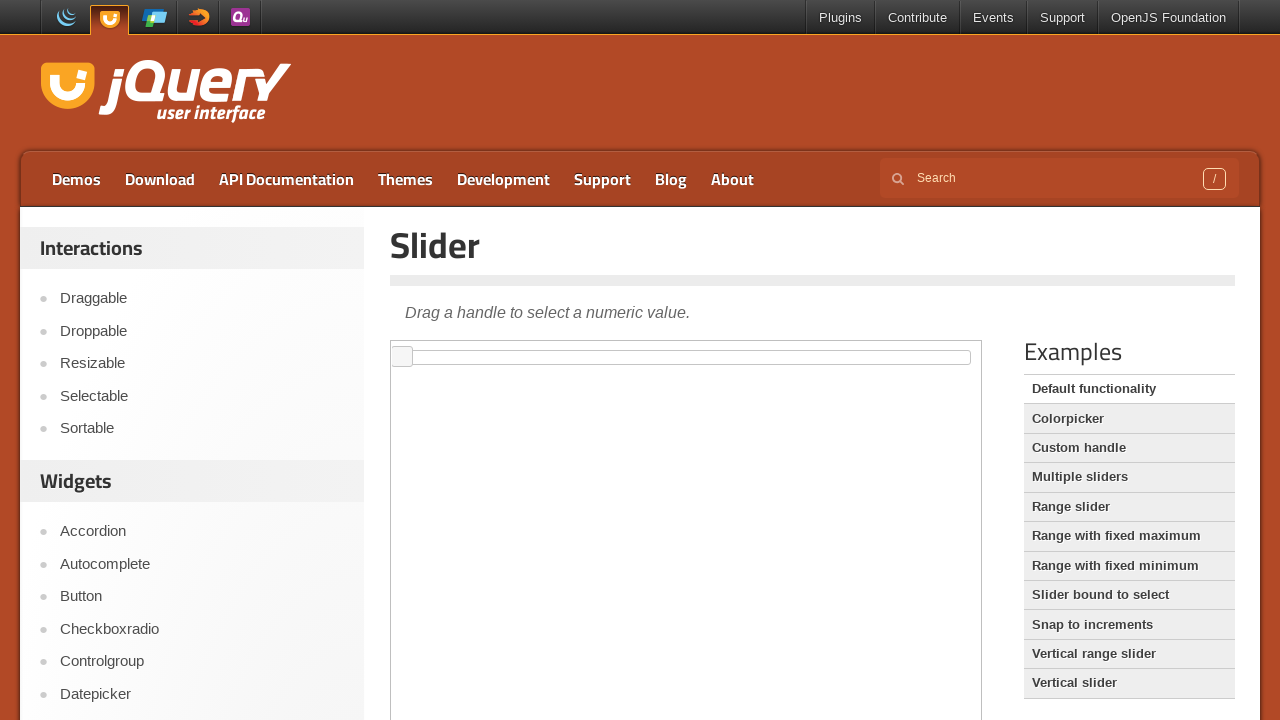

Dragged slider handle to approximately 90% position (right side) at (914, 358)
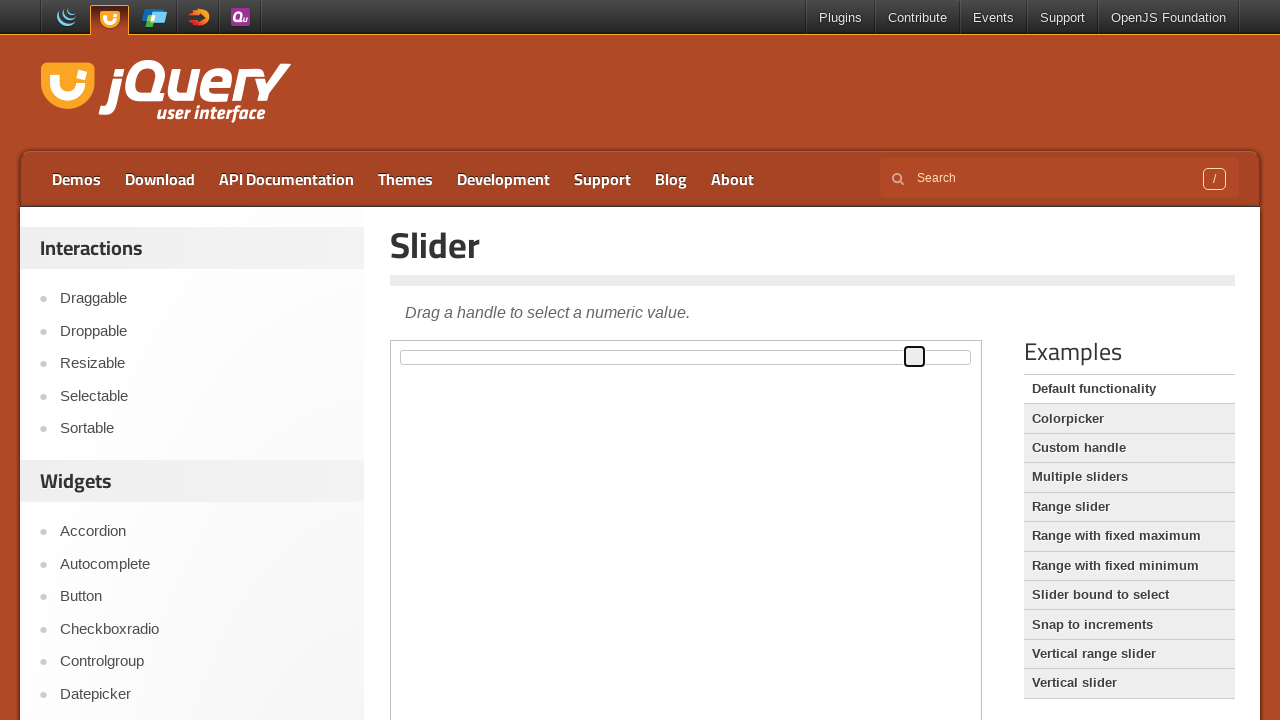

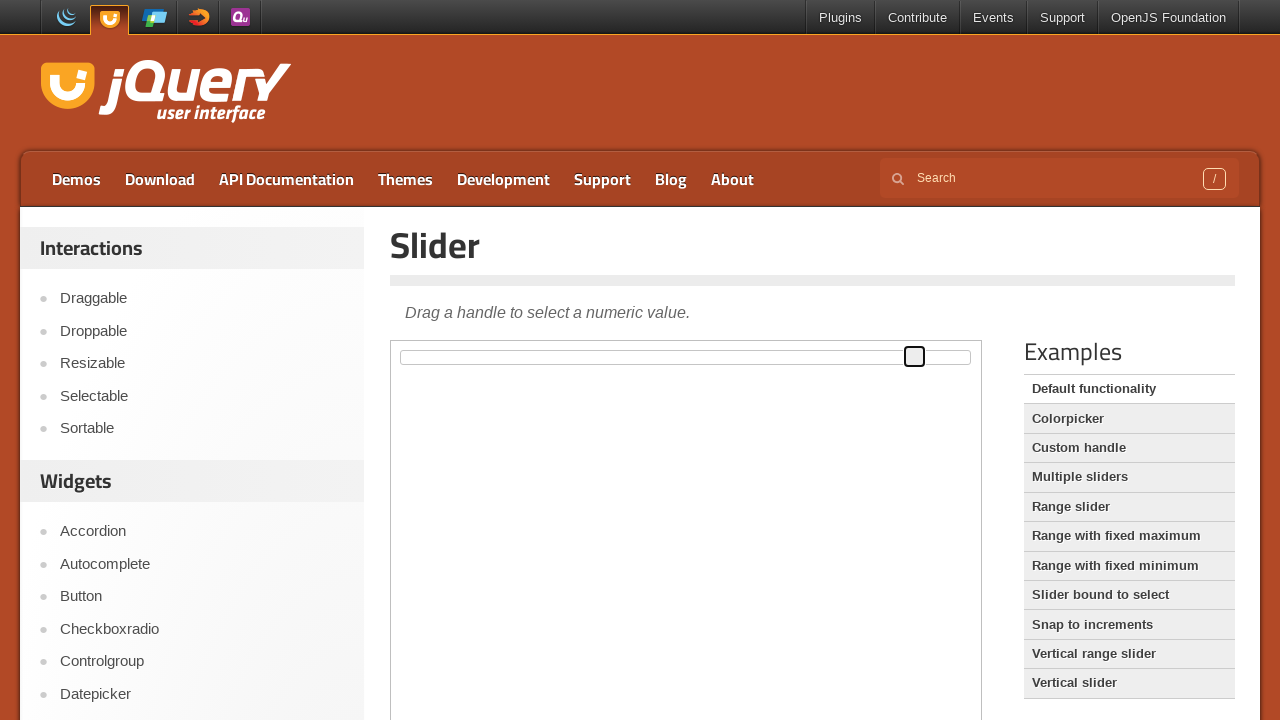